Tests prompt dialog handling by clicking a prompt button, entering text in the dialog, and verifying the entered text is displayed

Starting URL: https://demoqa.com/alerts

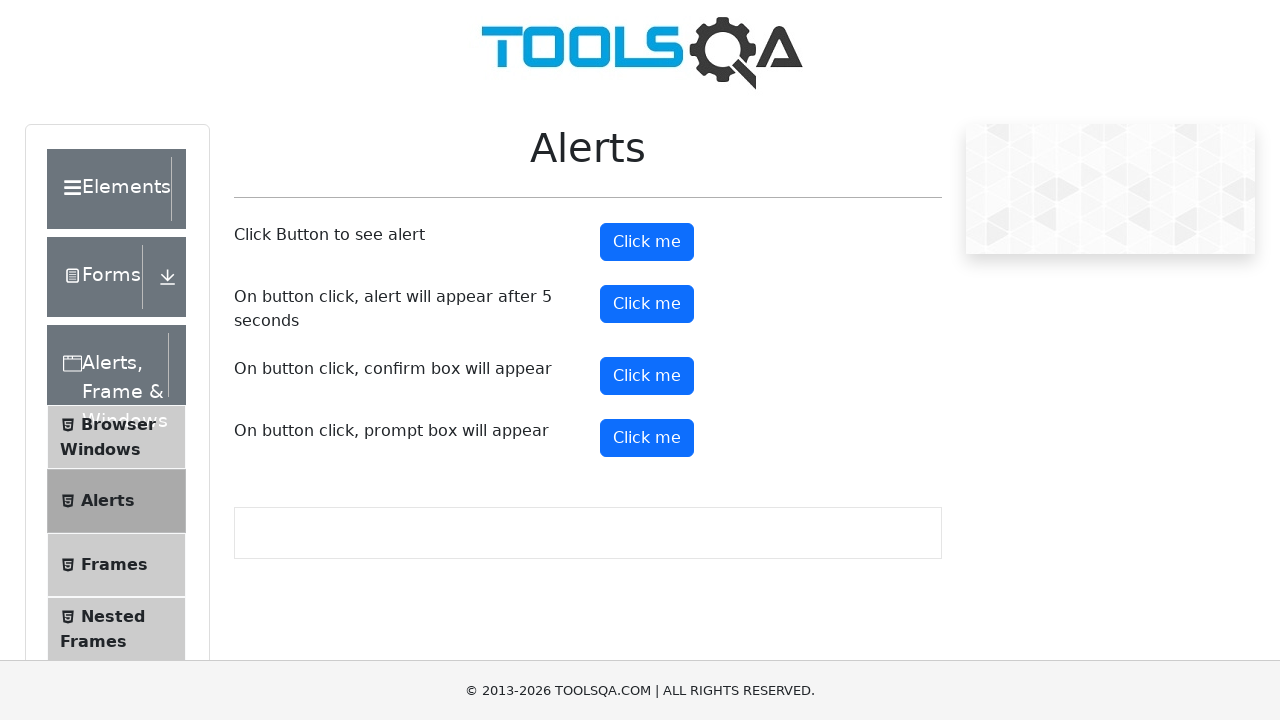

Set up dialog handler to accept prompt with 'test' text
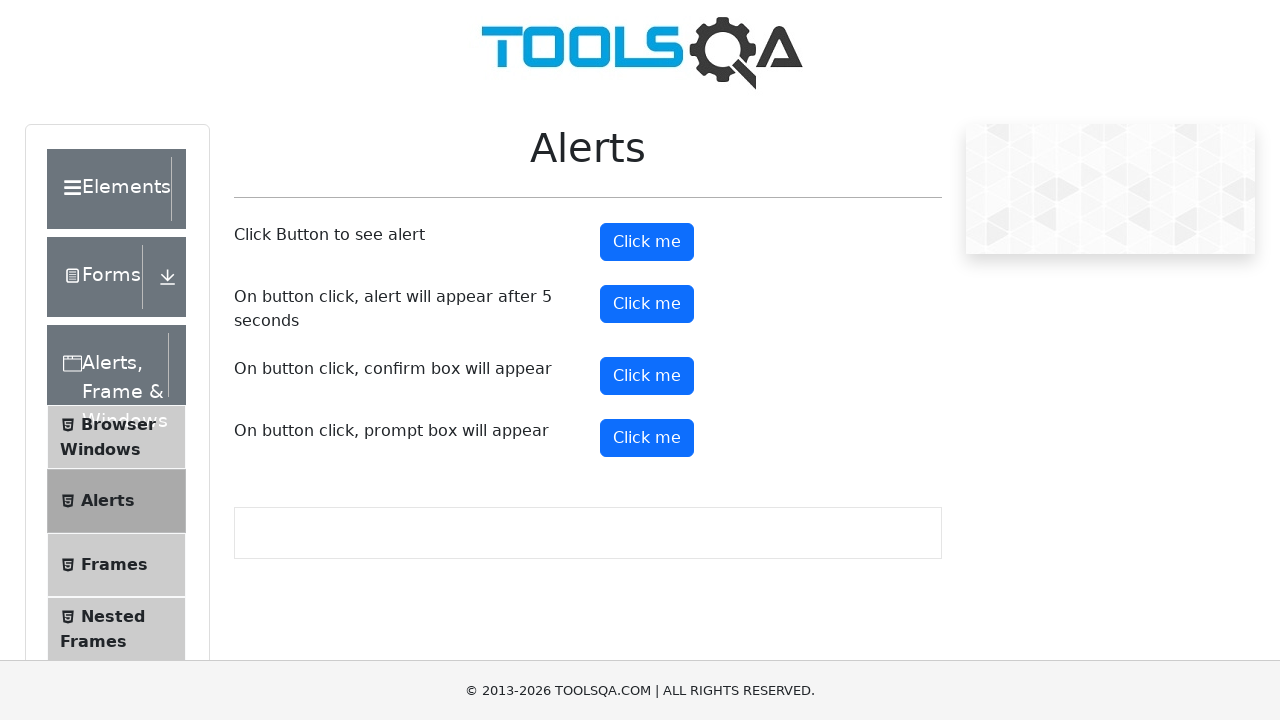

Clicked prompt button to trigger dialog at (647, 438) on #promtButton
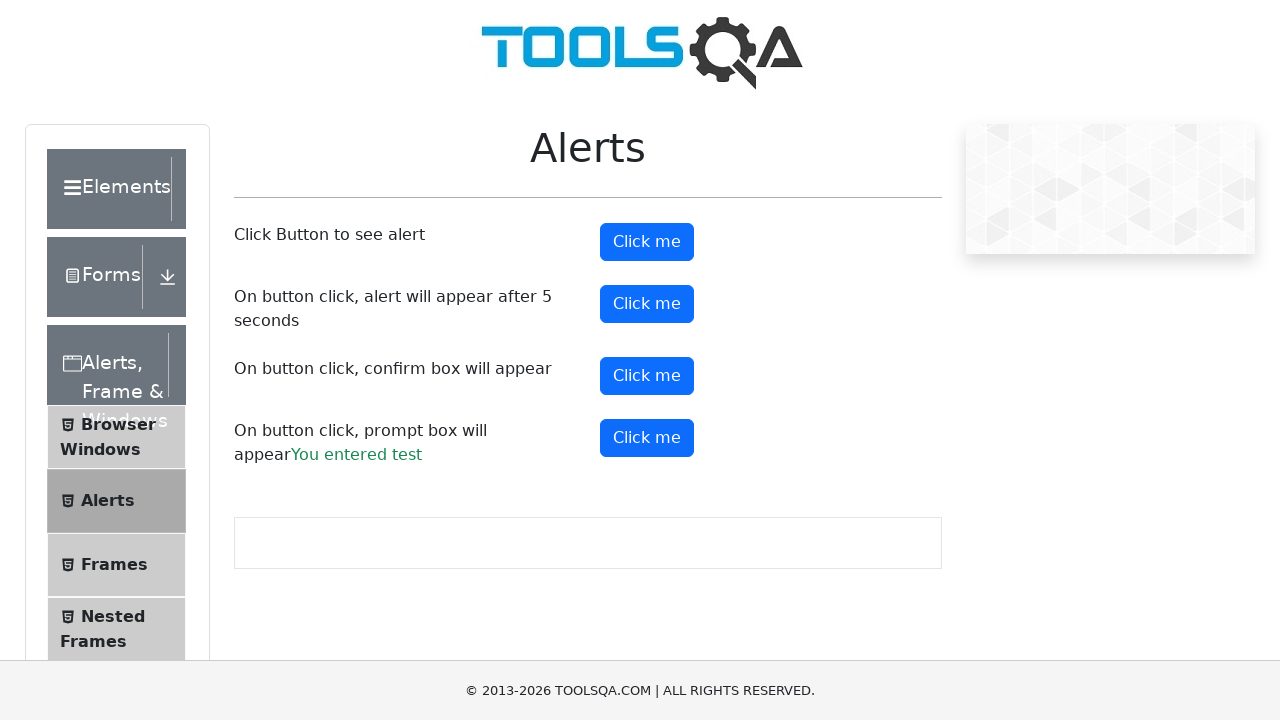

Waited for prompt result text to appear
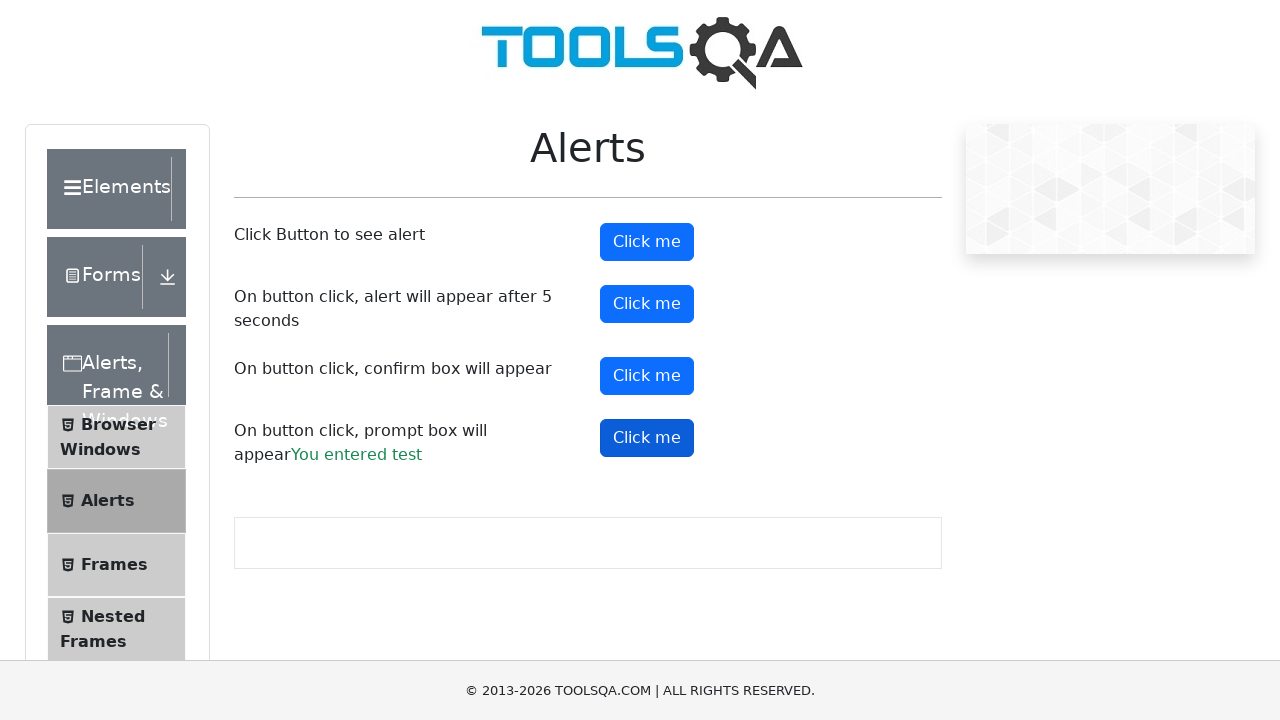

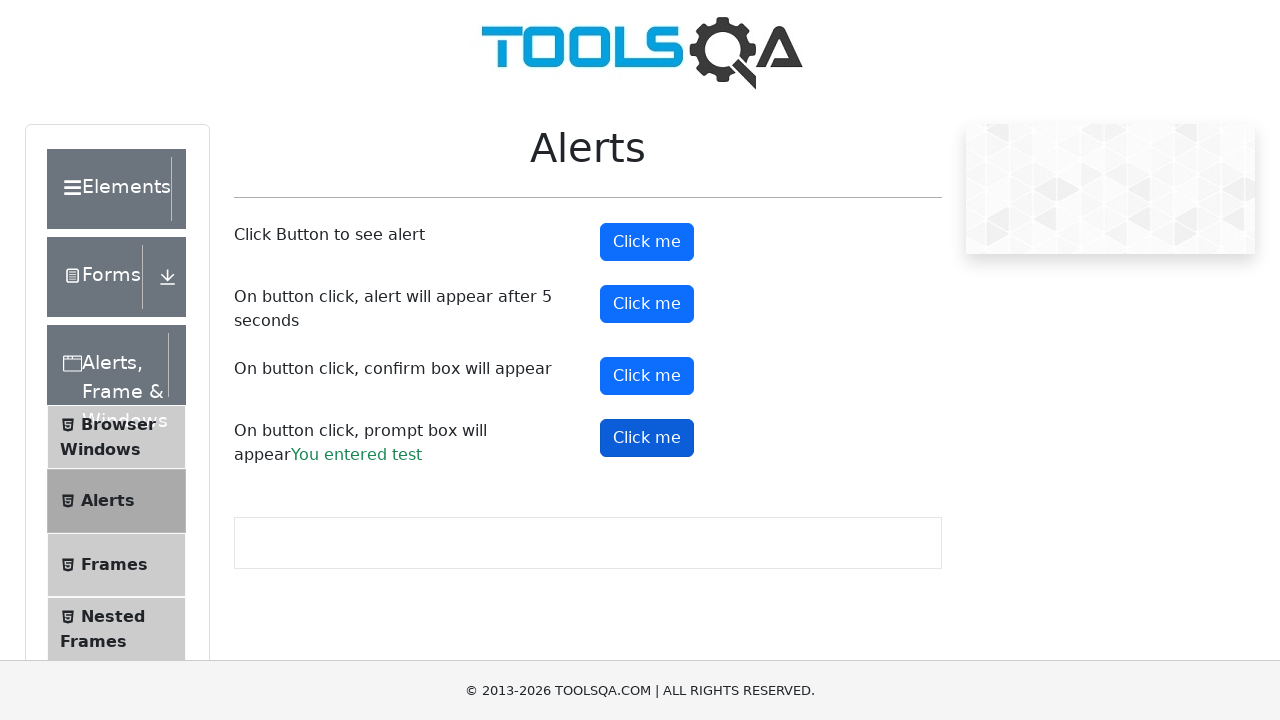